Creates a new note by clicking the add button, filling in title and content fields, and submitting the form

Starting URL: http://qa.skillbox.ru/module15/bignotes/#/

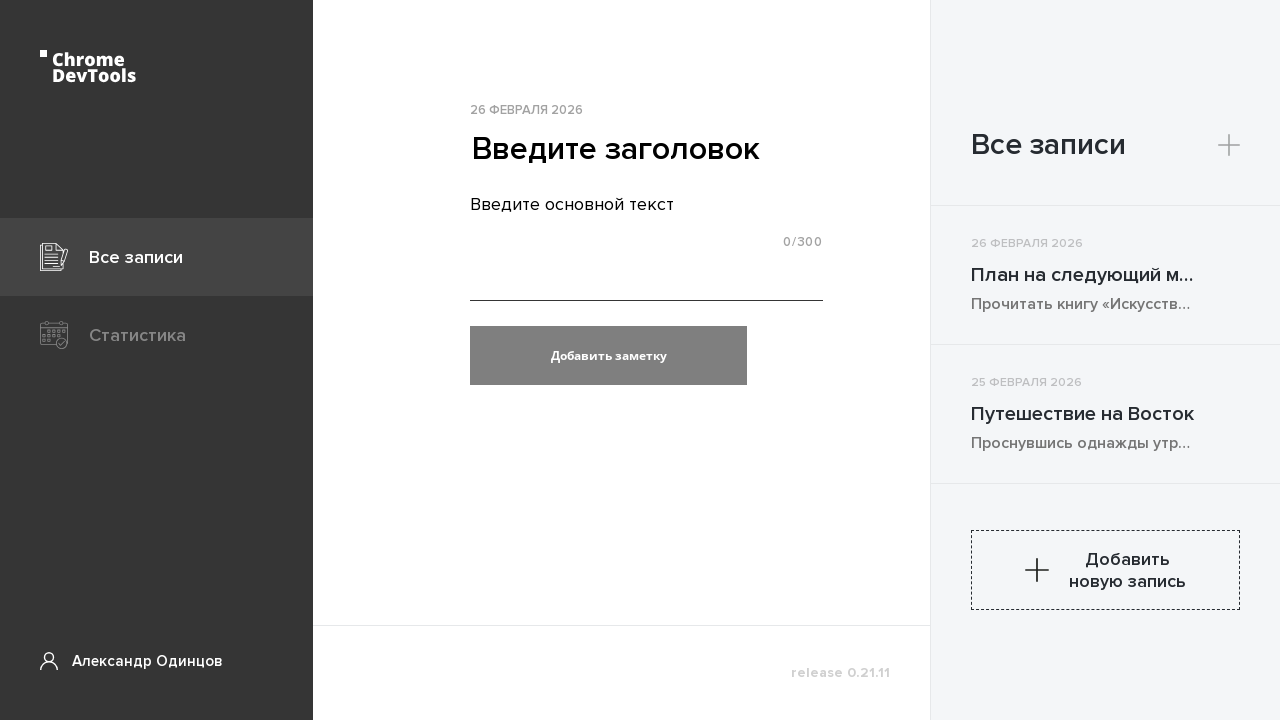

Clicked the add note button at (1229, 145) on div.pageCreate__sidebarHeader.pageCreate__sidebarWrapper button
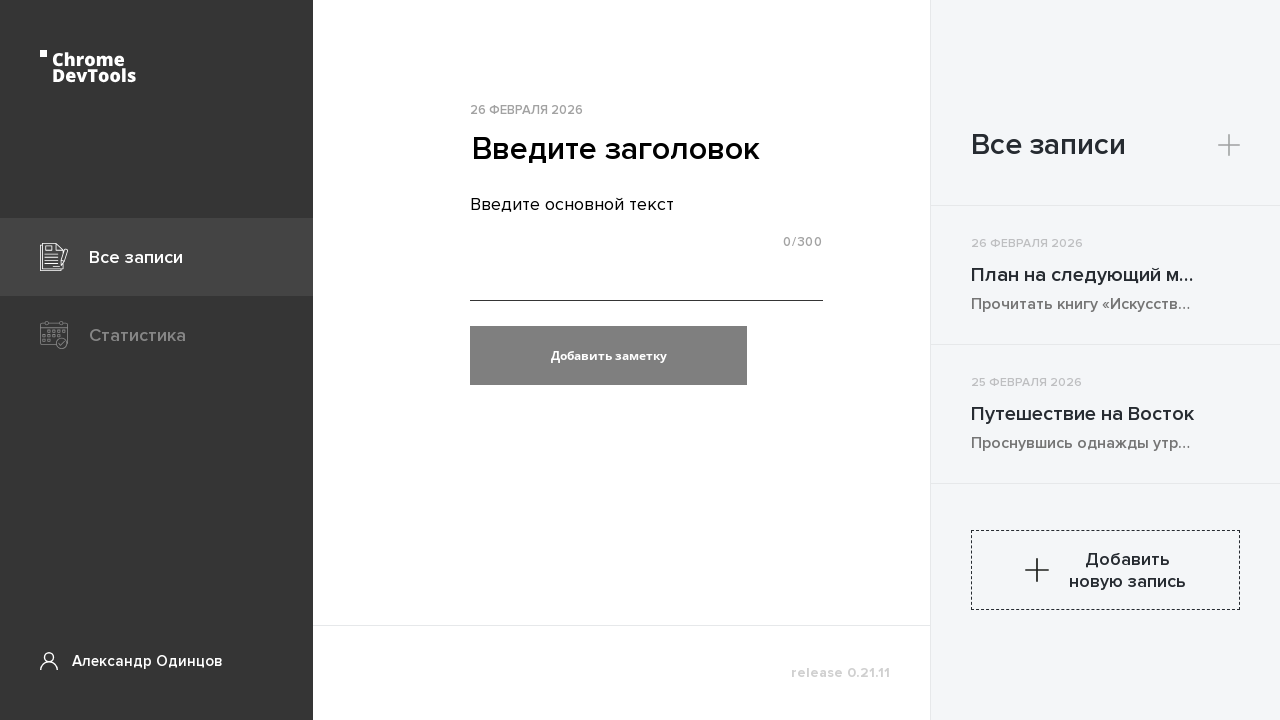

Filled in the title field with 'Есенин' on div.baseInput.popup__baseInput input[type='text'].baseInput__field
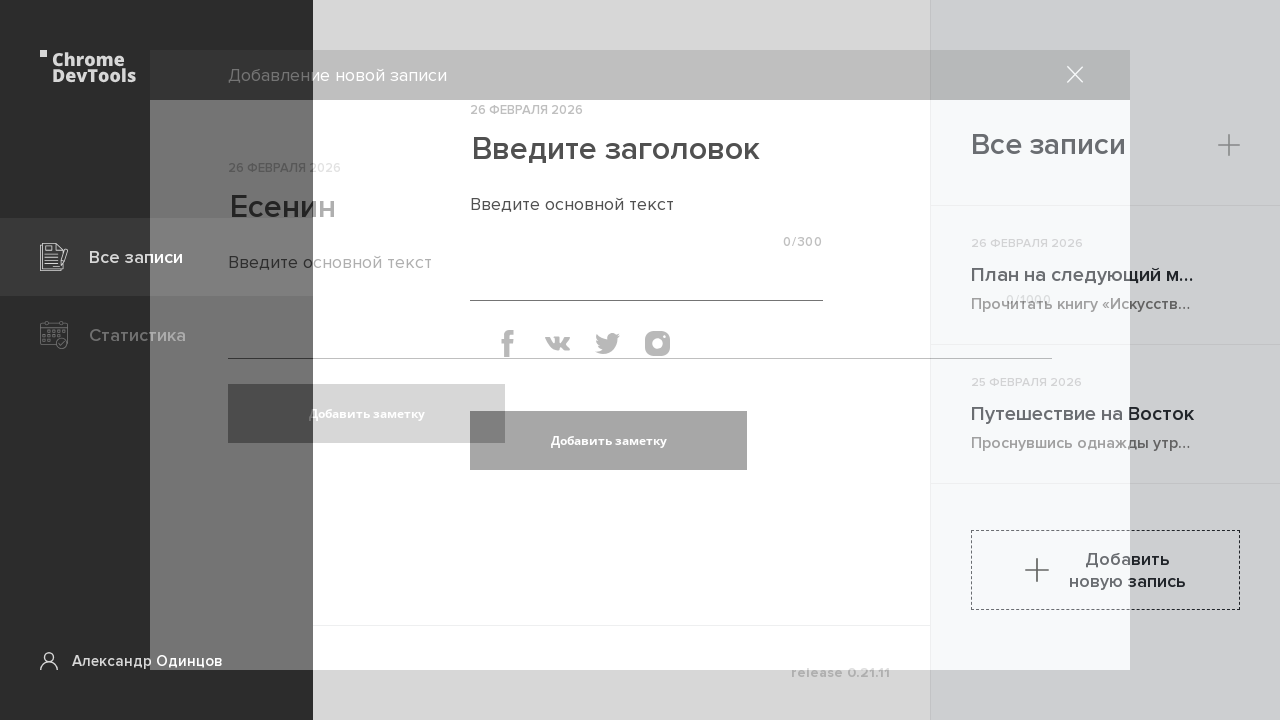

Filled in the content field with 'Заметался пожар голубой' on div.baseTextarea__inner > [maxlength='1000'].baseTextarea__text
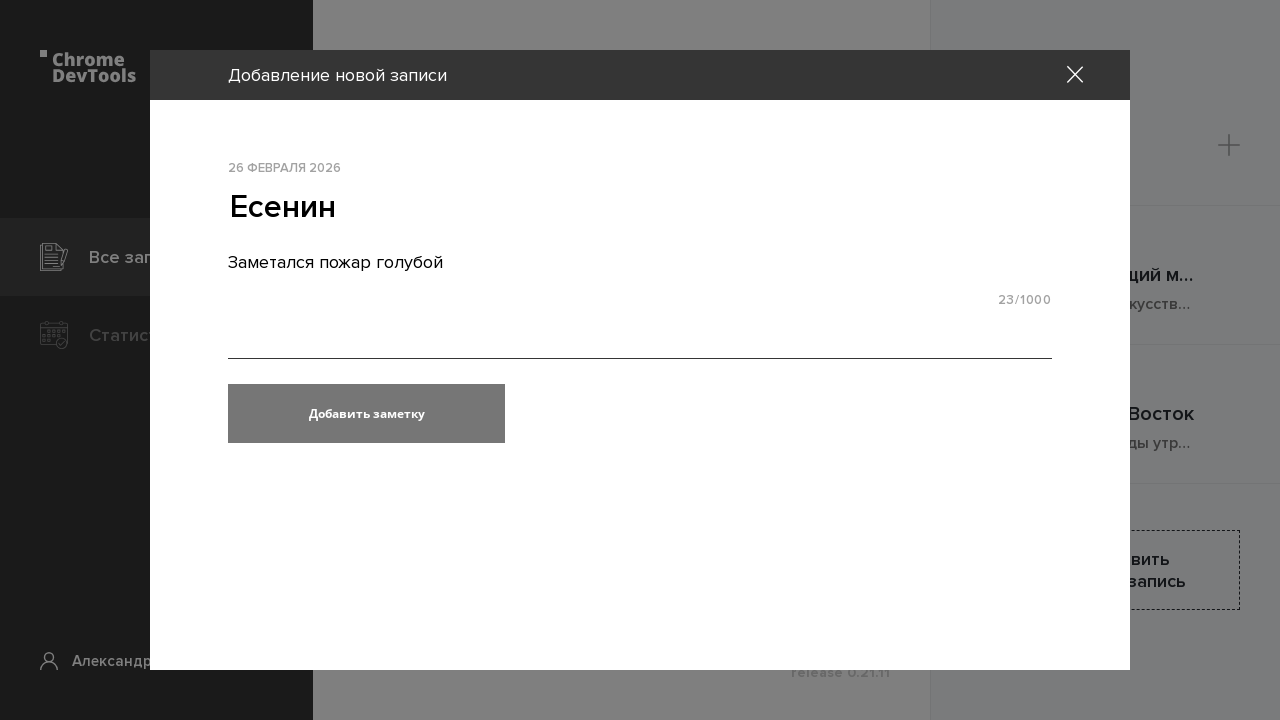

Clicked the submit button to create the note at (366, 414) on .baseButton.popup__baseButton
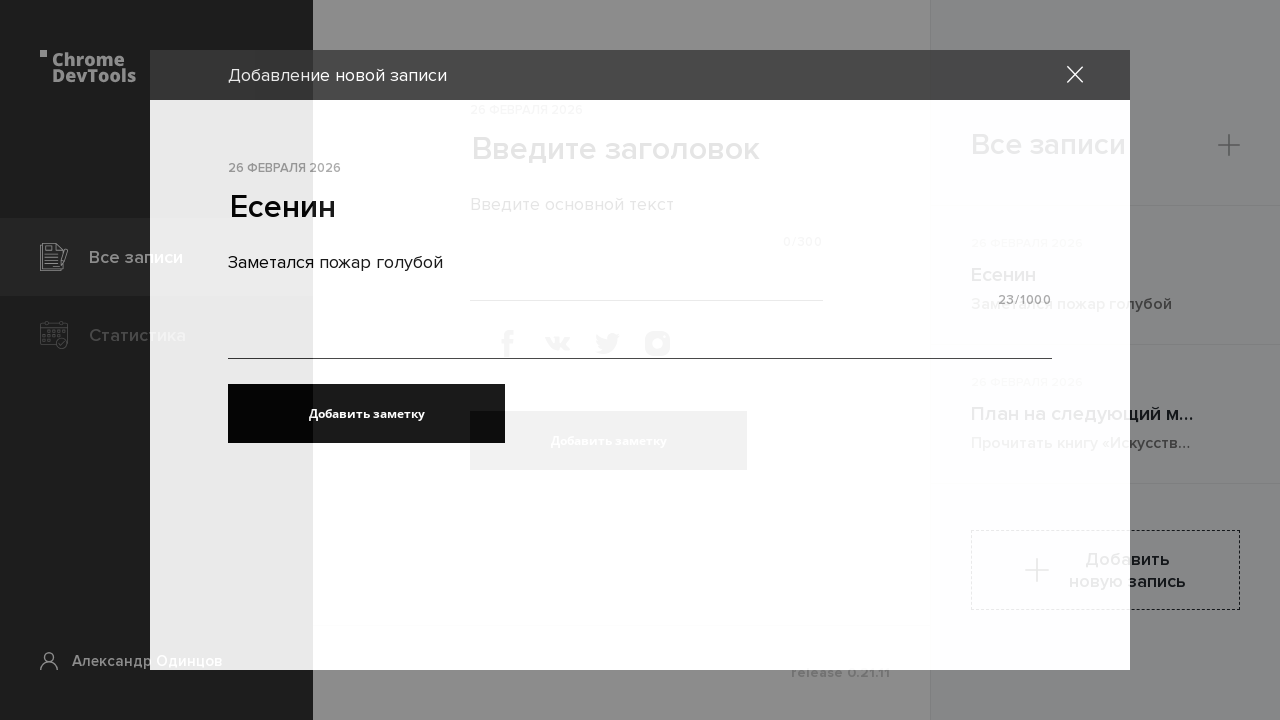

Popup closed and form field hidden
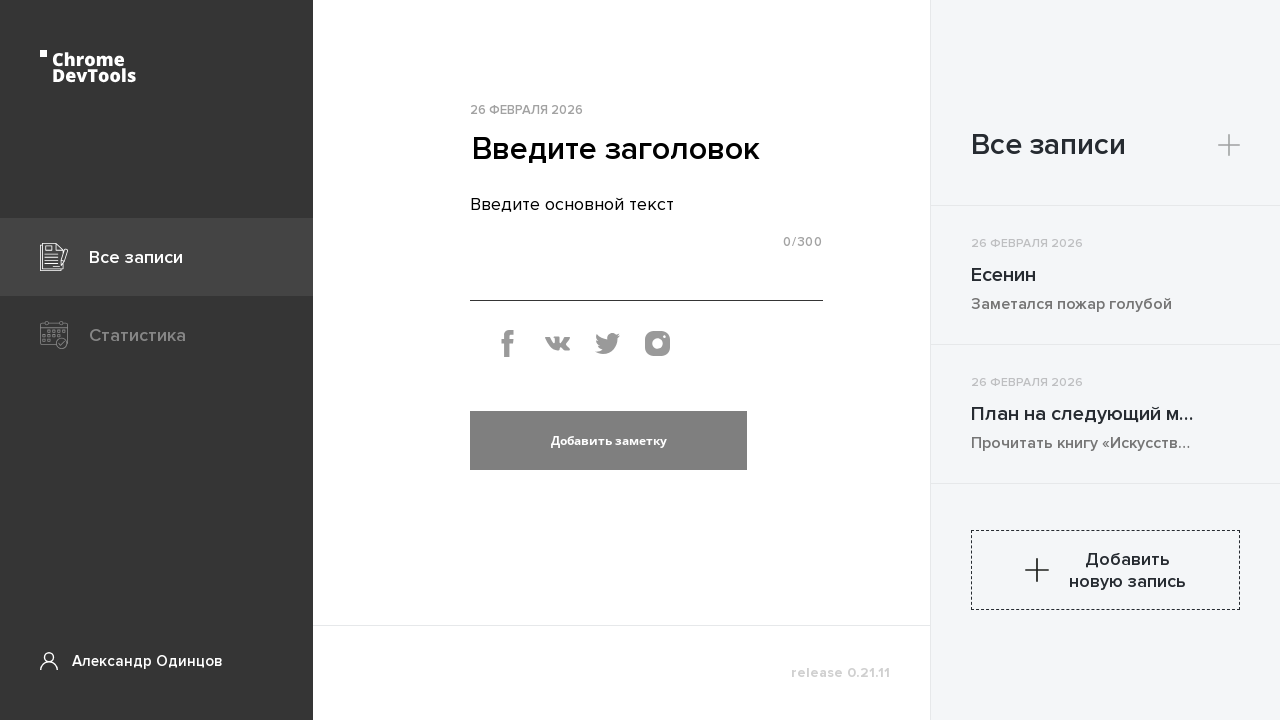

Verified note title is visible
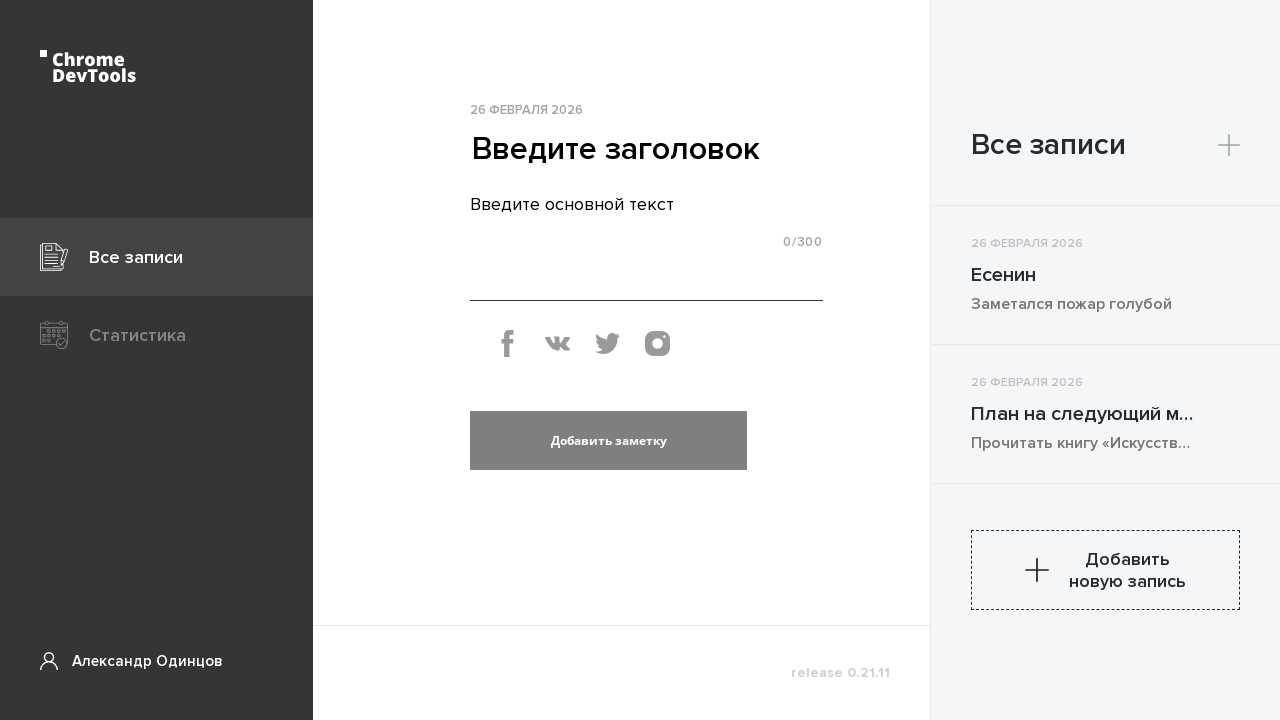

Verified note content is visible
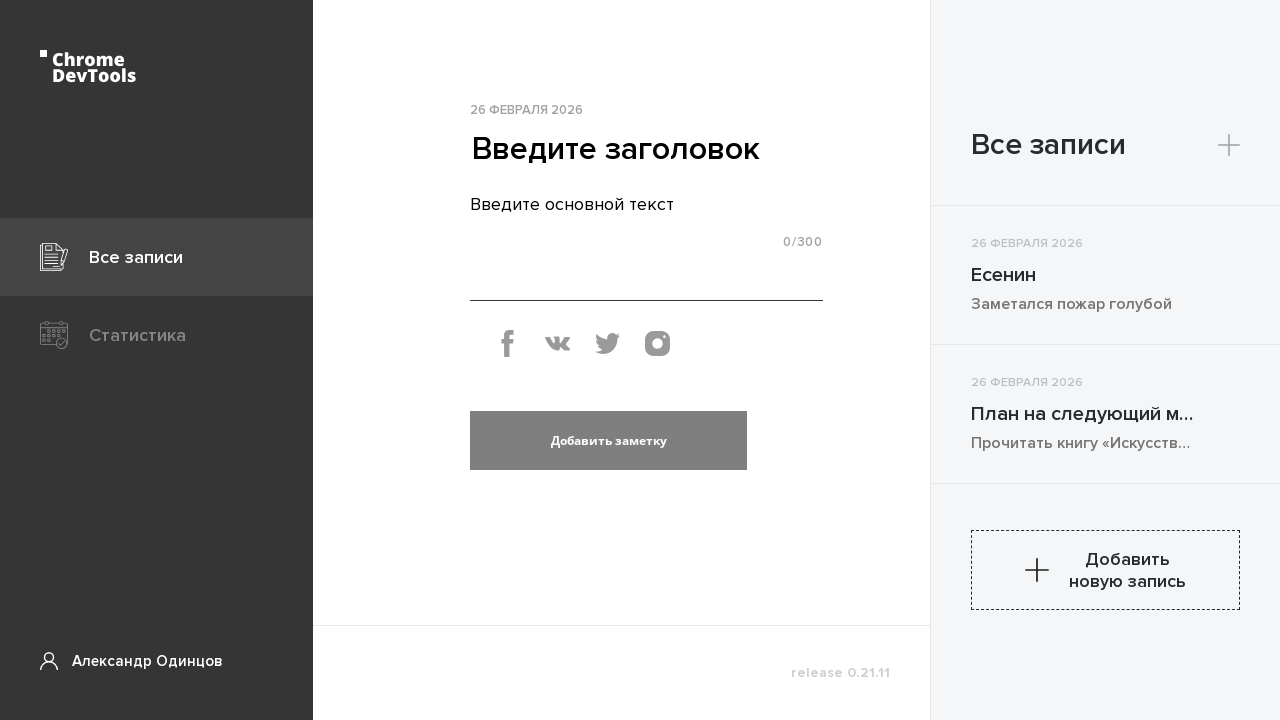

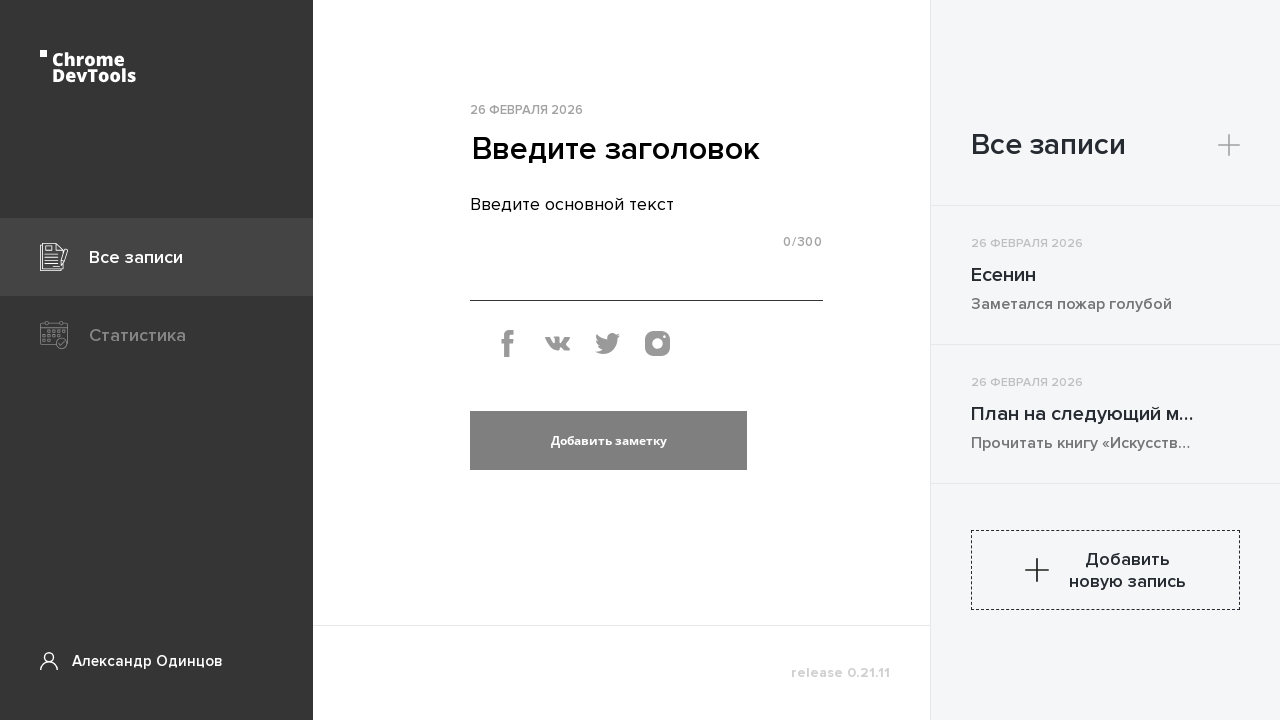